Tests mouse hover functionality on a rating system by navigating to the ratings section and hovering over star rating elements in sequence

Starting URL: https://demoapps.qspiders.com/ui?scenario=1

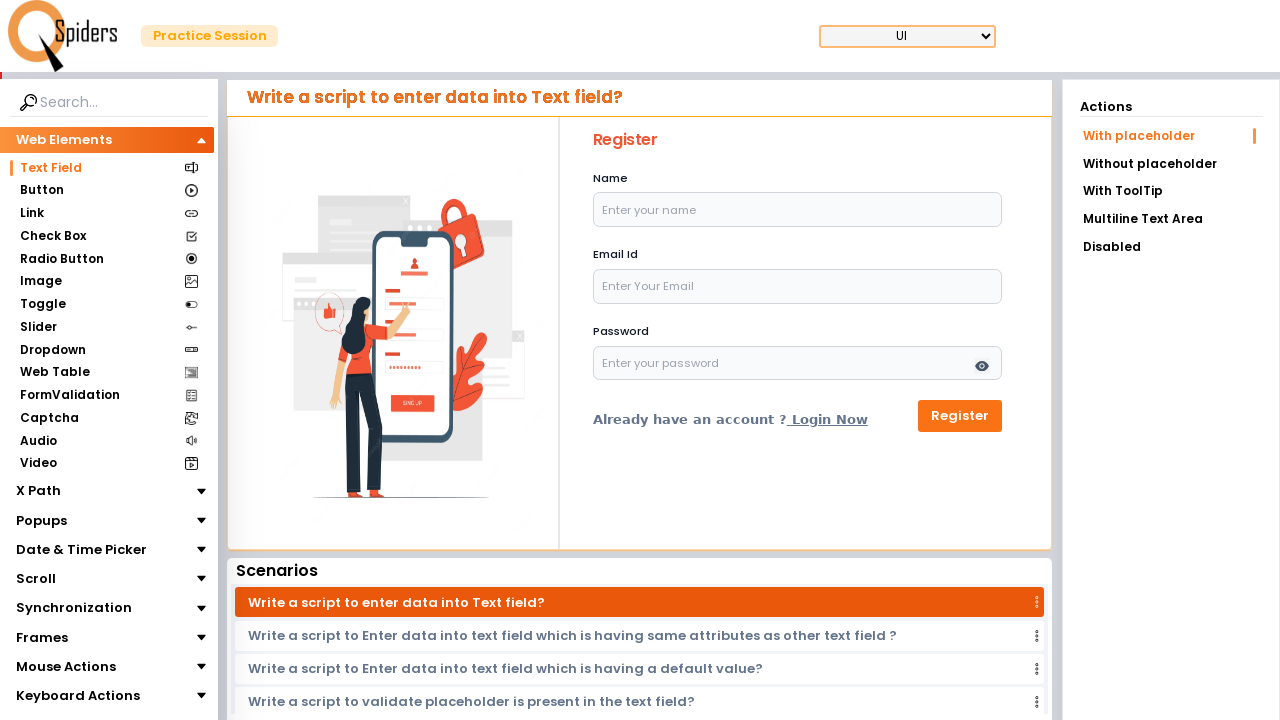

Clicked on Mouse Actions section at (66, 667) on xpath=//section[.='Mouse Actions']
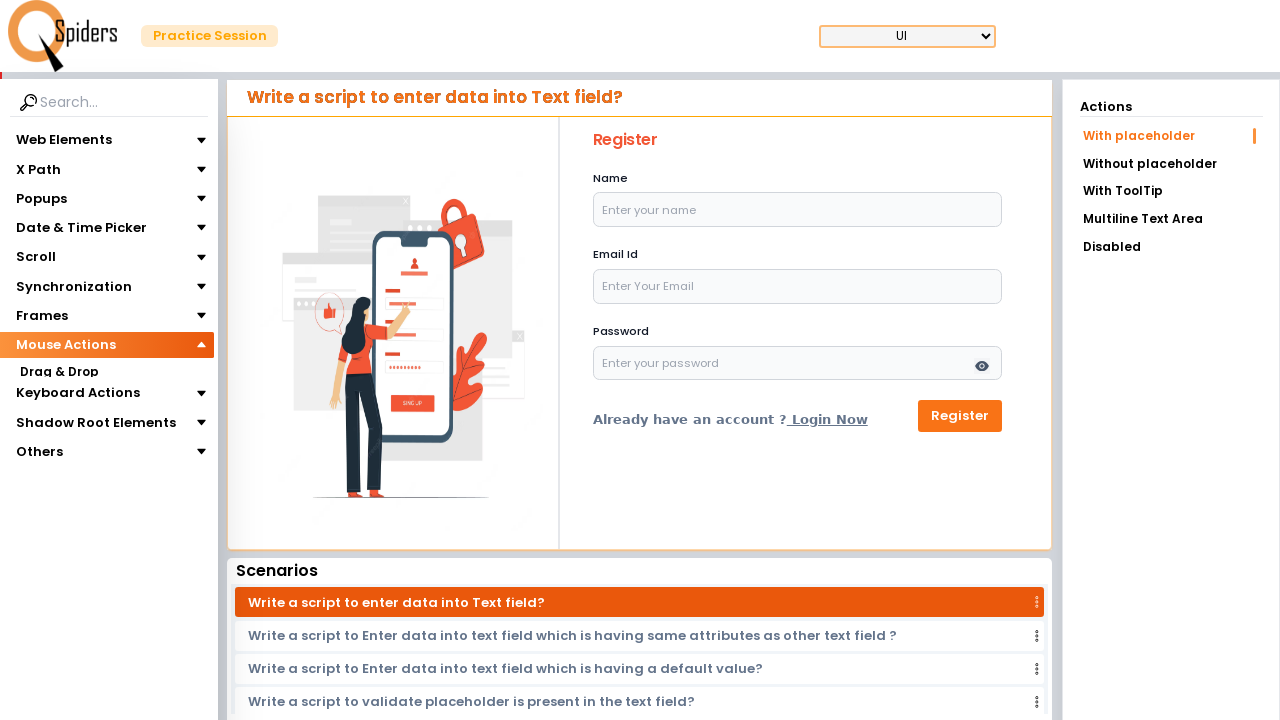

Waited 2 seconds for Mouse Actions section to load
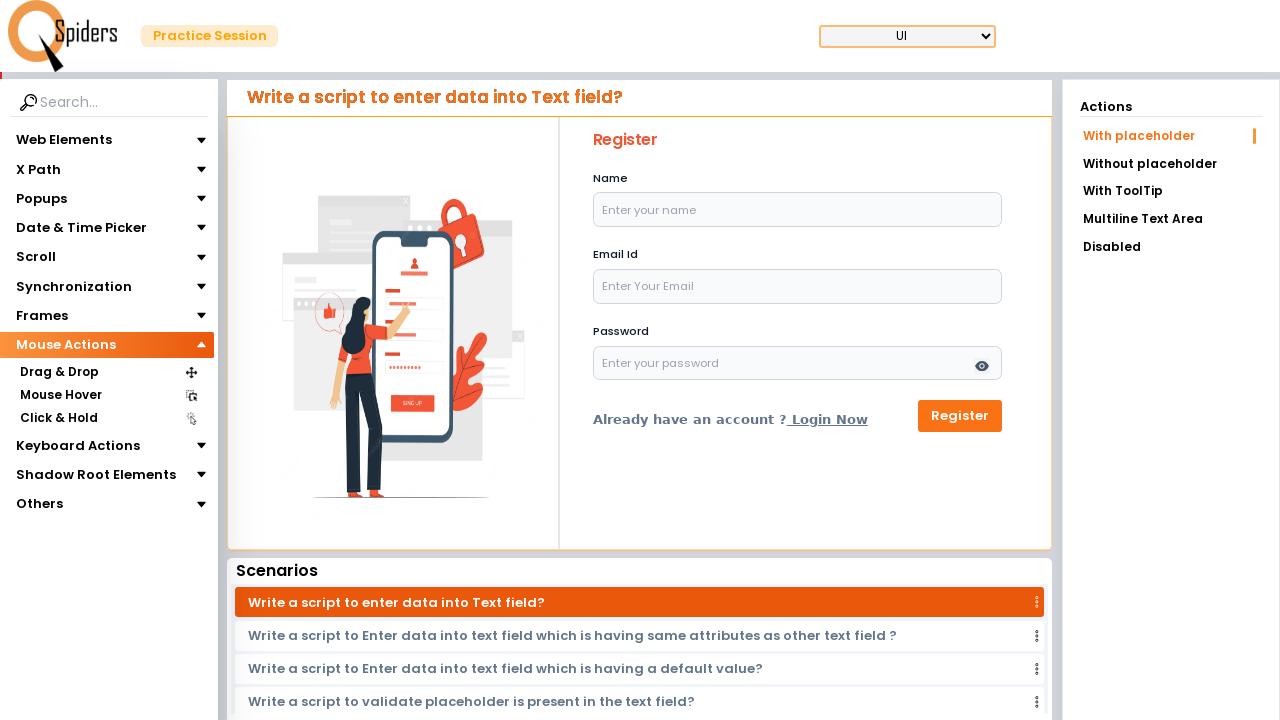

Clicked on Mouse Hover section at (60, 395) on xpath=//section[.='Mouse Hover']
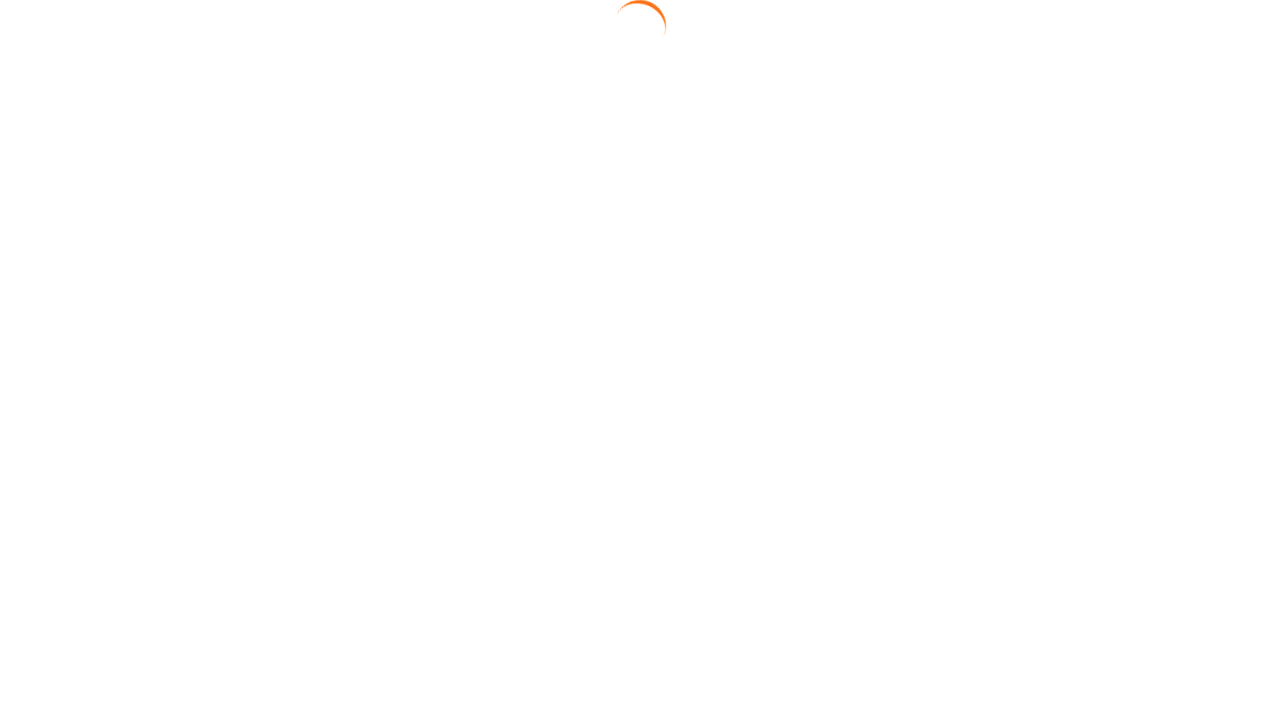

Waited 2 seconds for Mouse Hover section to load
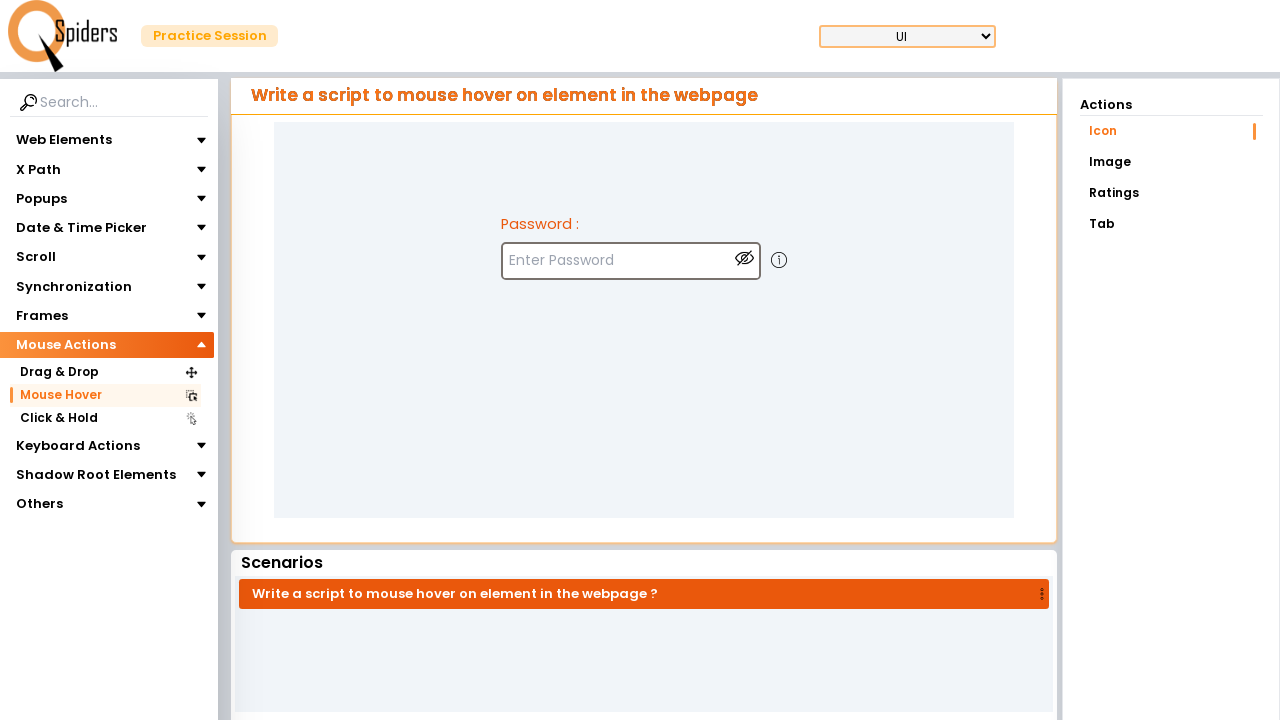

Clicked on Ratings link at (1171, 193) on text=Ratings
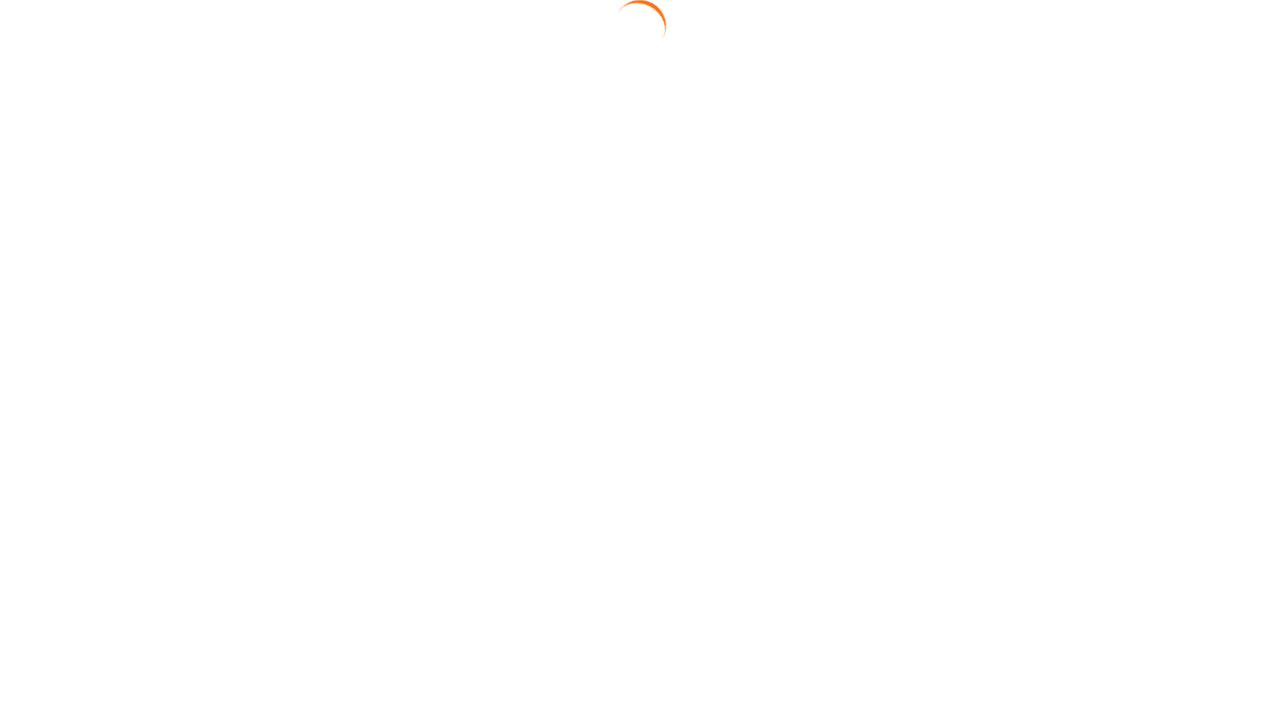

Waited 2 seconds for Ratings page to load
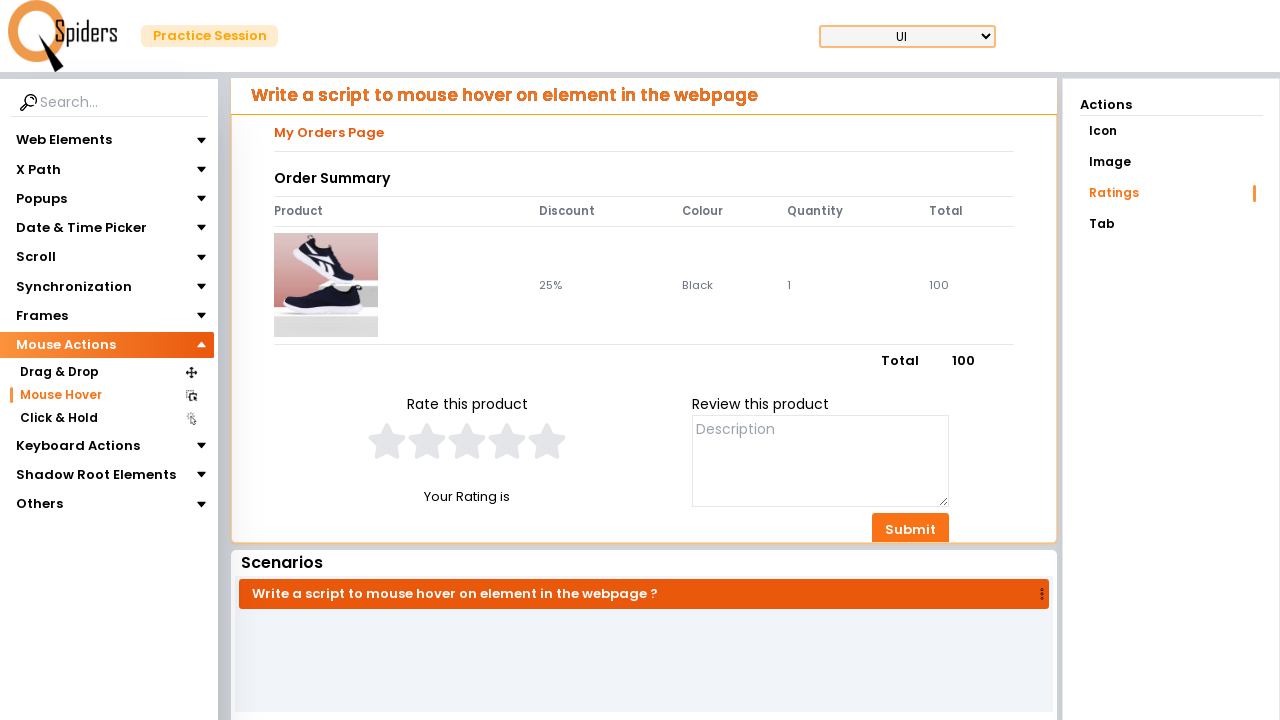

Located 5 star rating elements
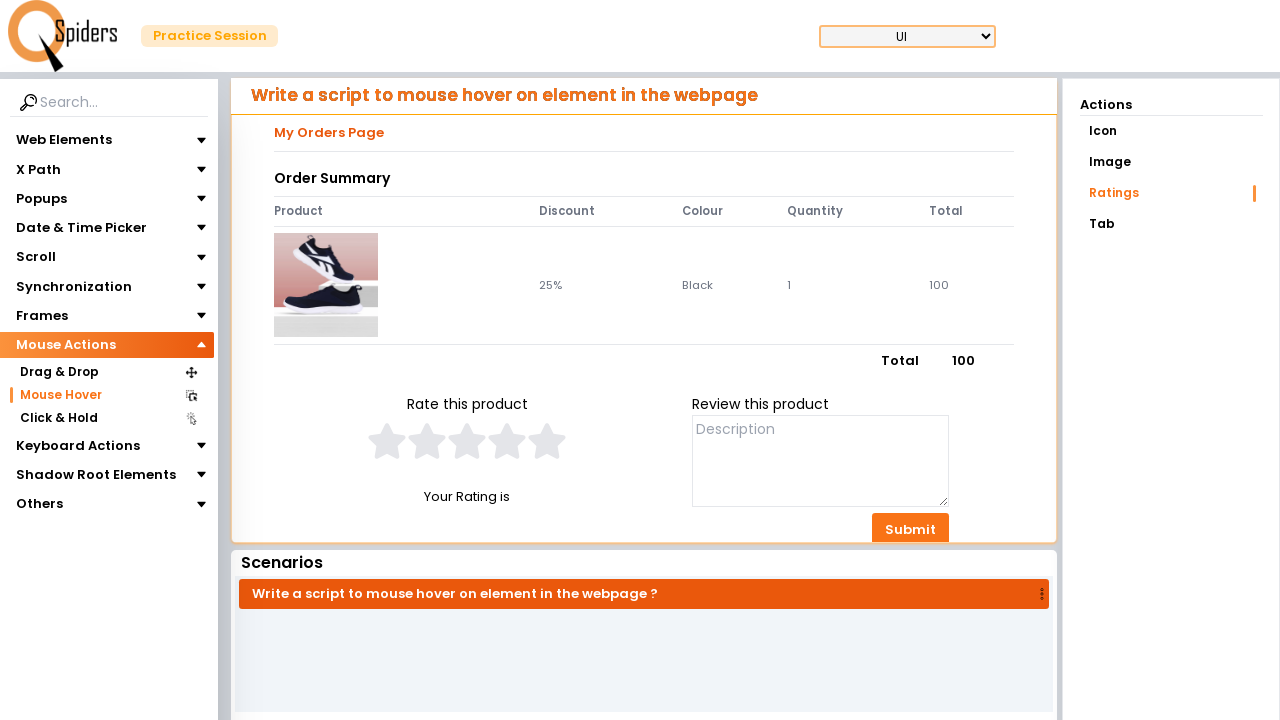

Hovered over star rating element (left to right) at (387, 441) on xpath=//input[@name='radio']/.. >> nth=0
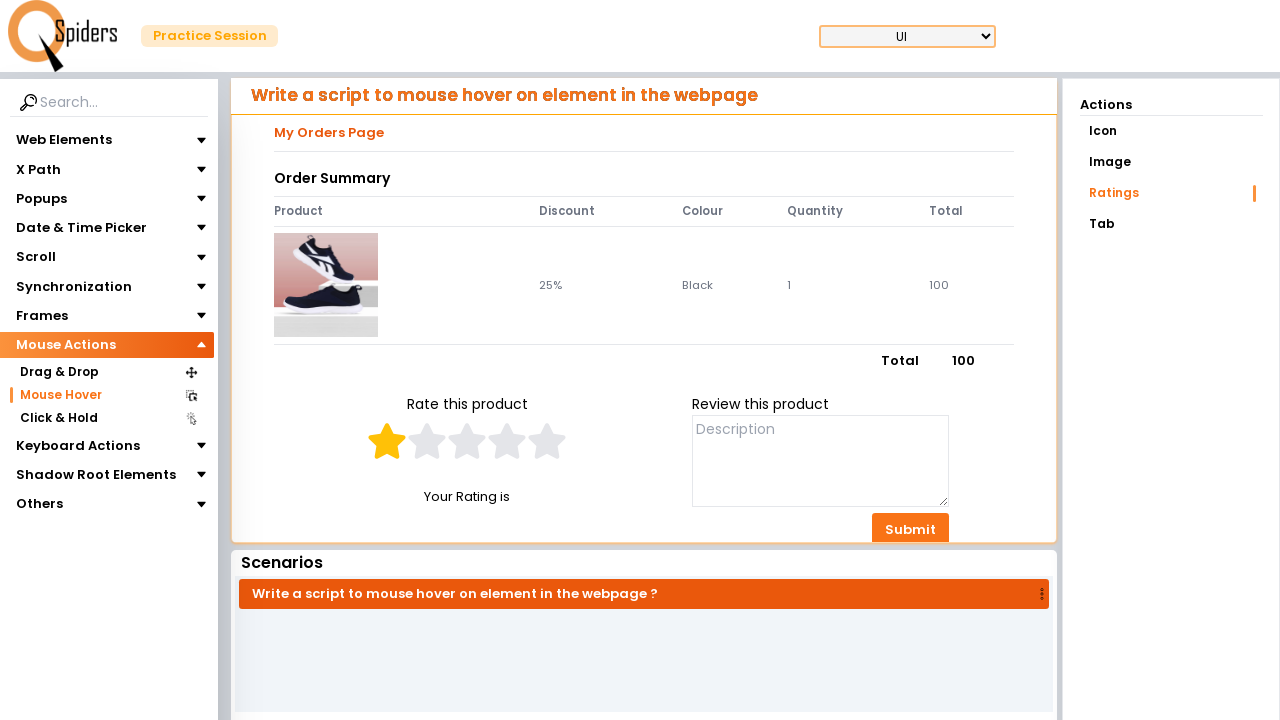

Waited 500ms after hover
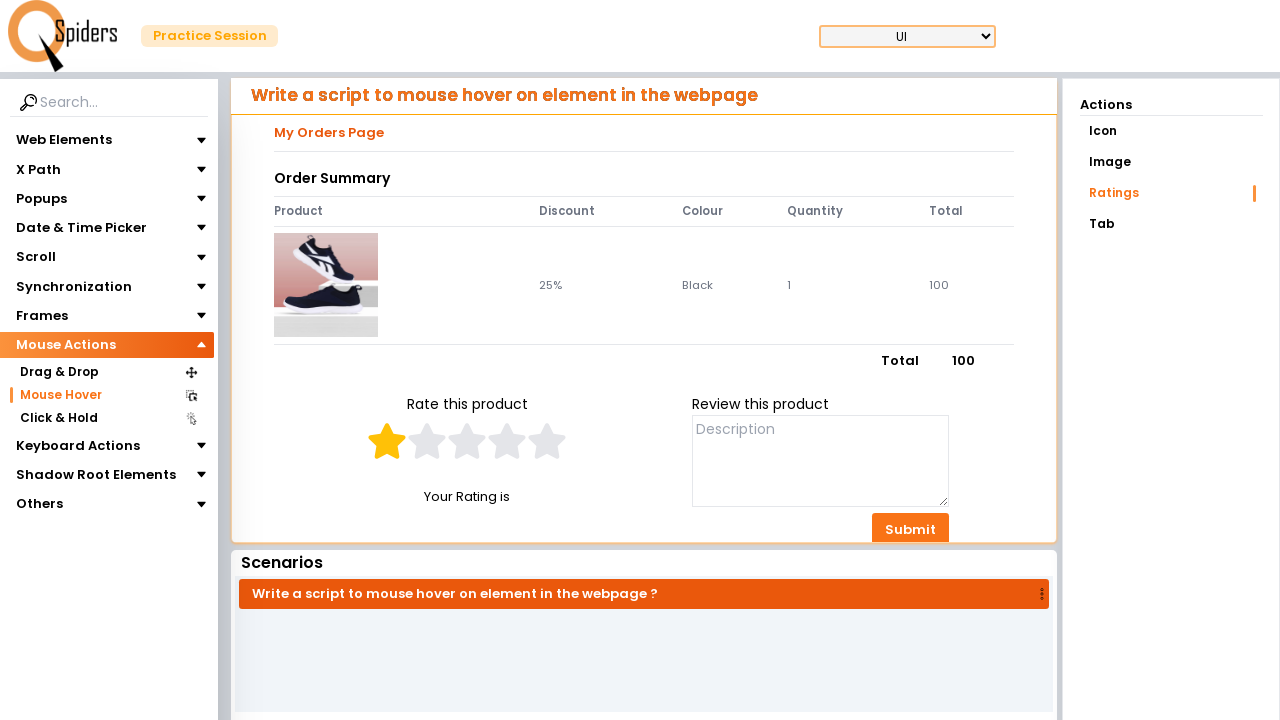

Hovered over star rating element (left to right) at (427, 441) on xpath=//input[@name='radio']/.. >> nth=1
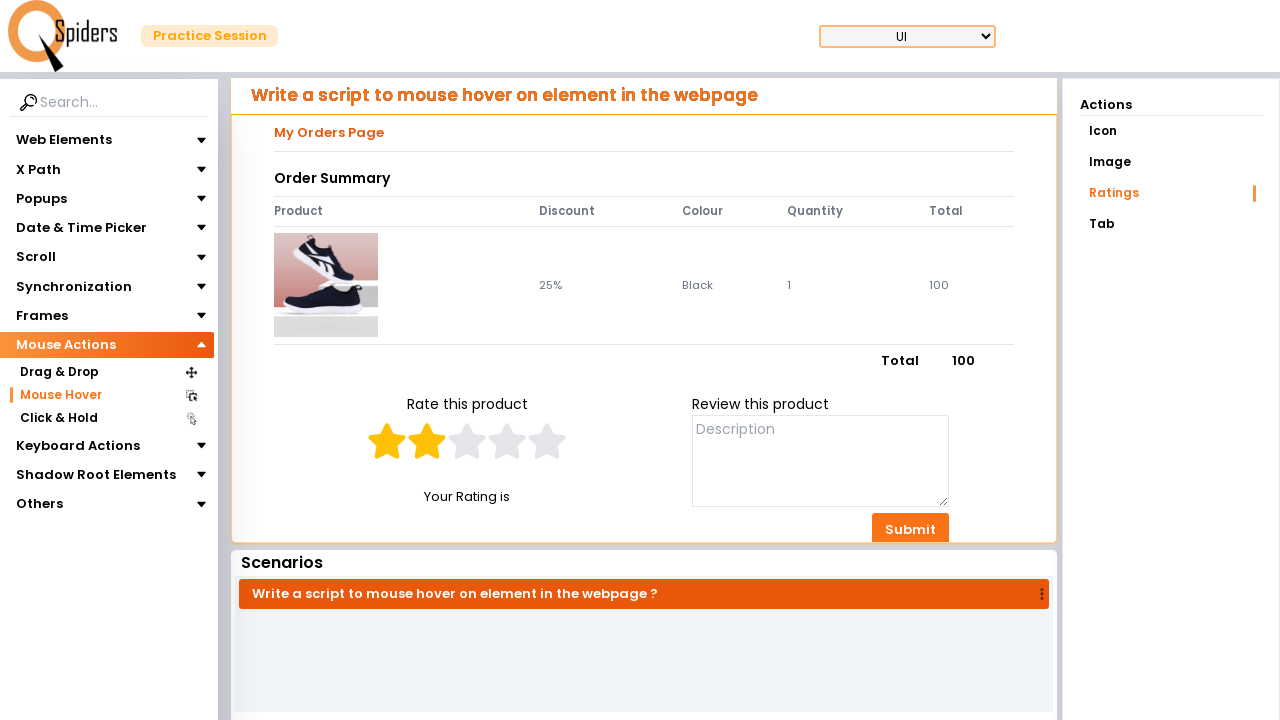

Waited 500ms after hover
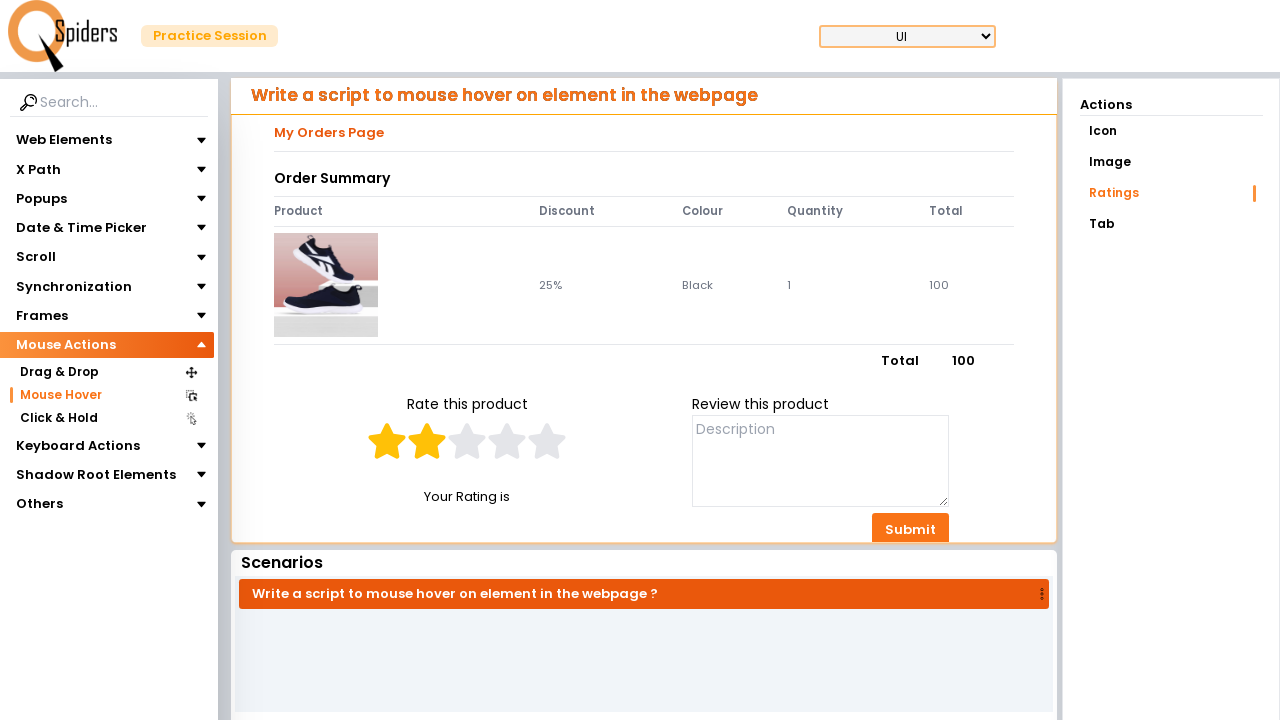

Hovered over star rating element (left to right) at (467, 441) on xpath=//input[@name='radio']/.. >> nth=2
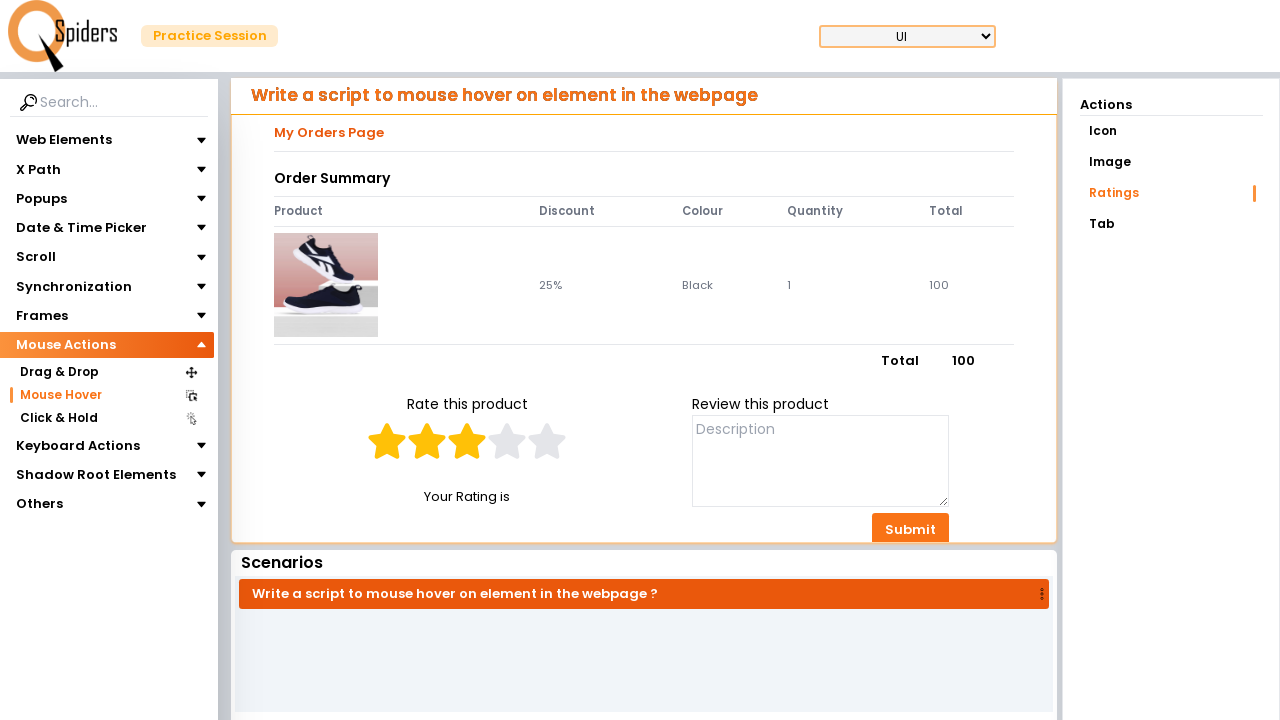

Waited 500ms after hover
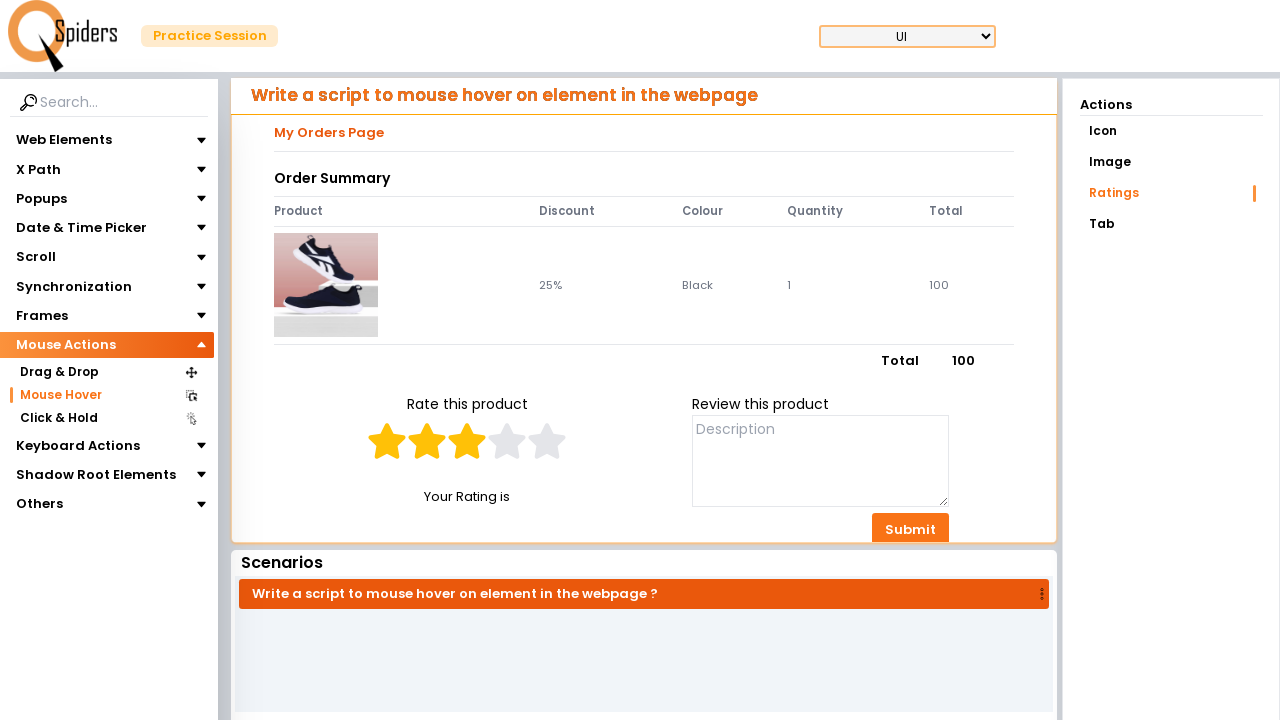

Hovered over star rating element (left to right) at (507, 441) on xpath=//input[@name='radio']/.. >> nth=3
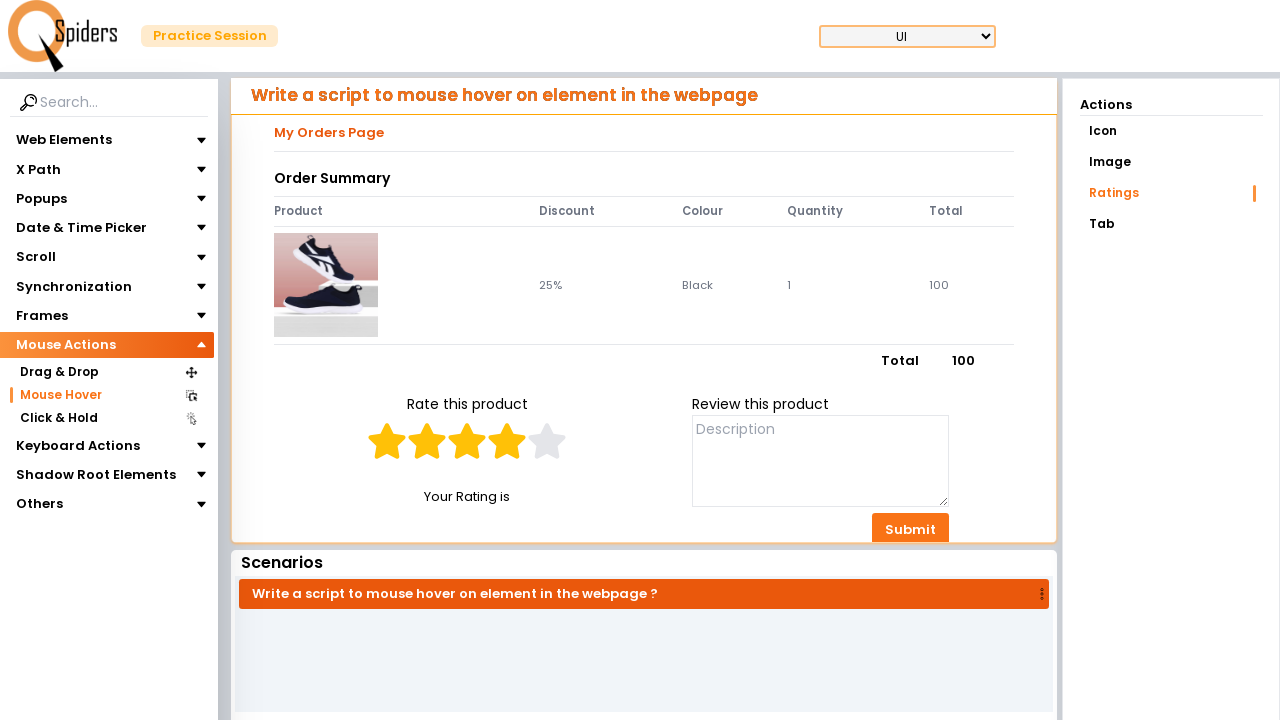

Waited 500ms after hover
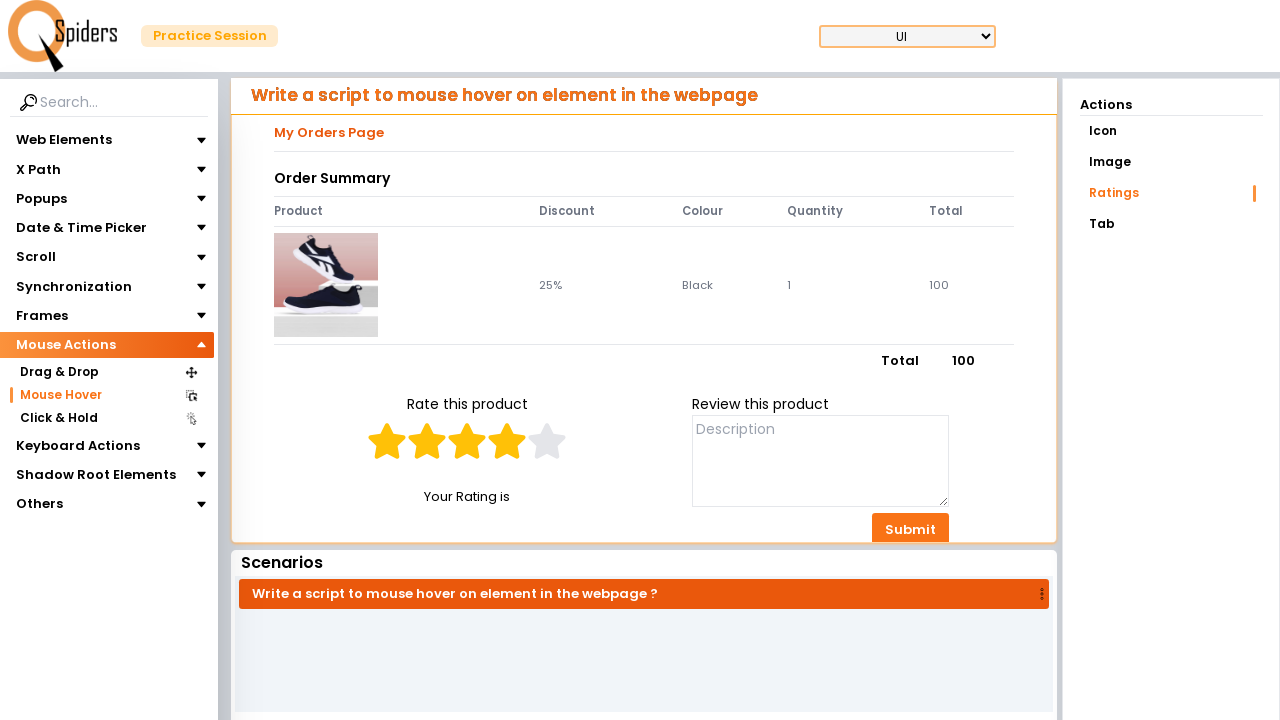

Hovered over star rating element (left to right) at (547, 441) on xpath=//input[@name='radio']/.. >> nth=4
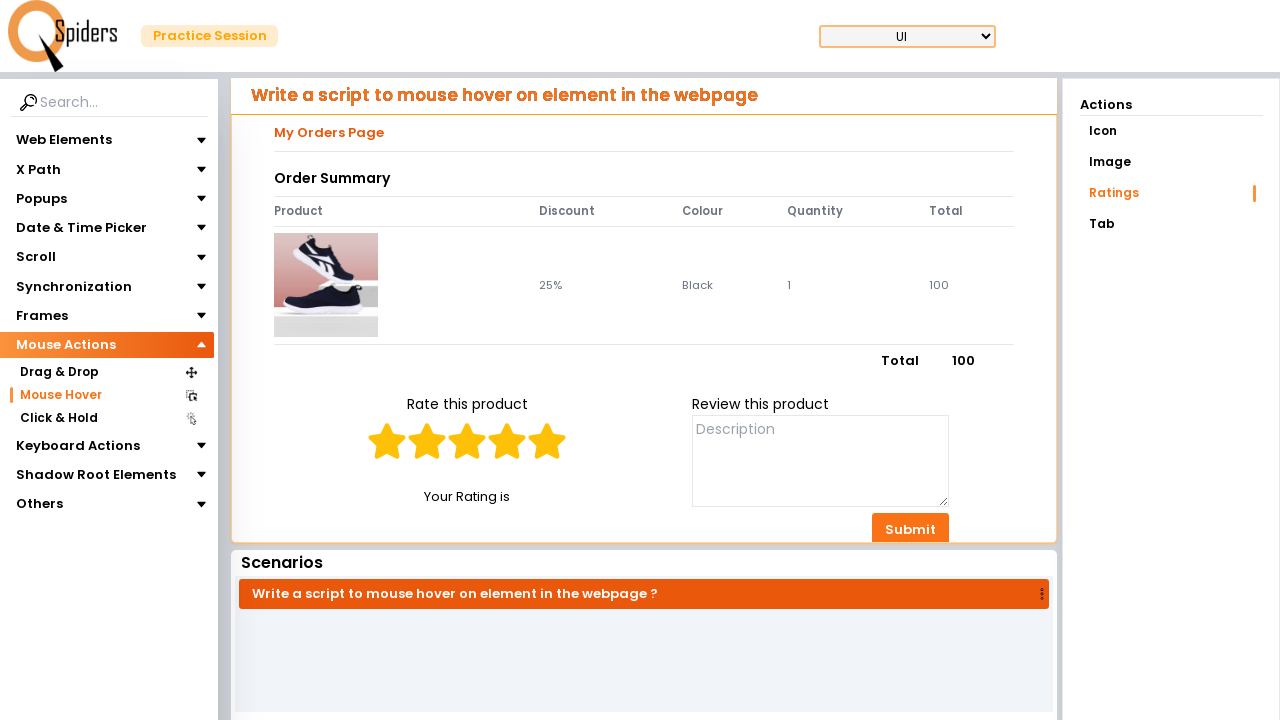

Waited 500ms after hover
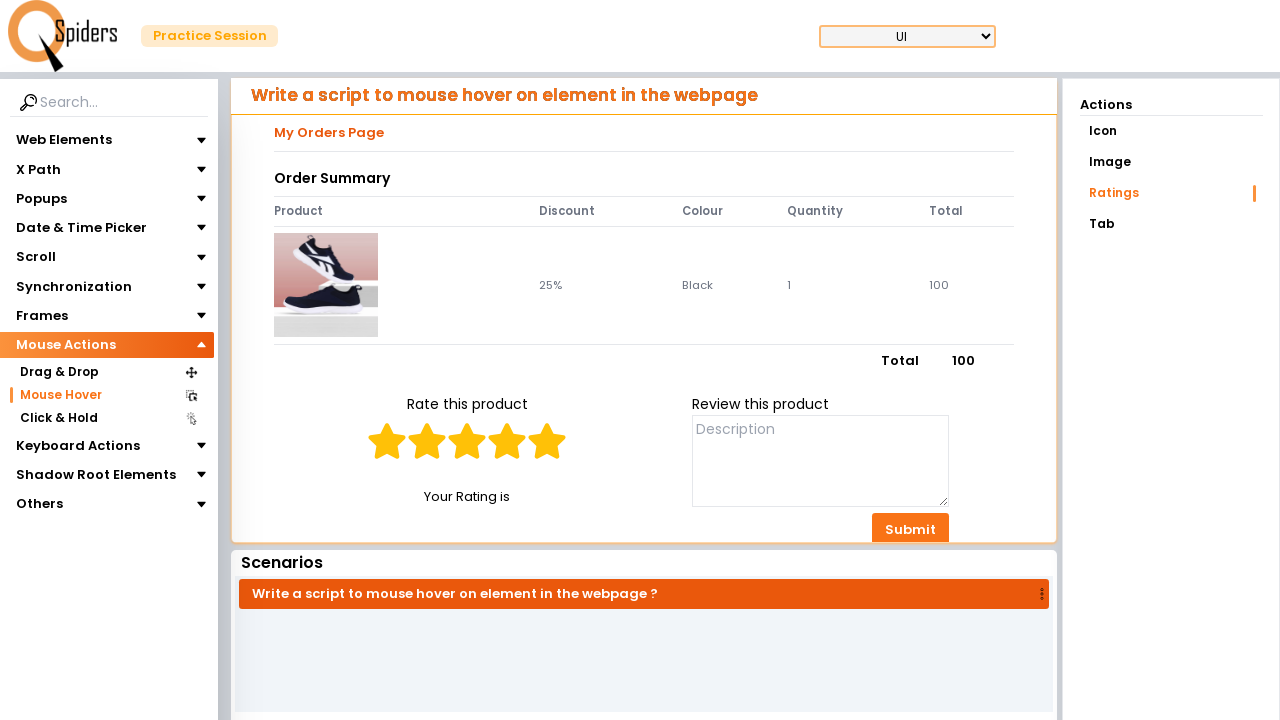

Hovered over star rating element (right to left) at (547, 441) on xpath=//input[@name='radio']/.. >> nth=4
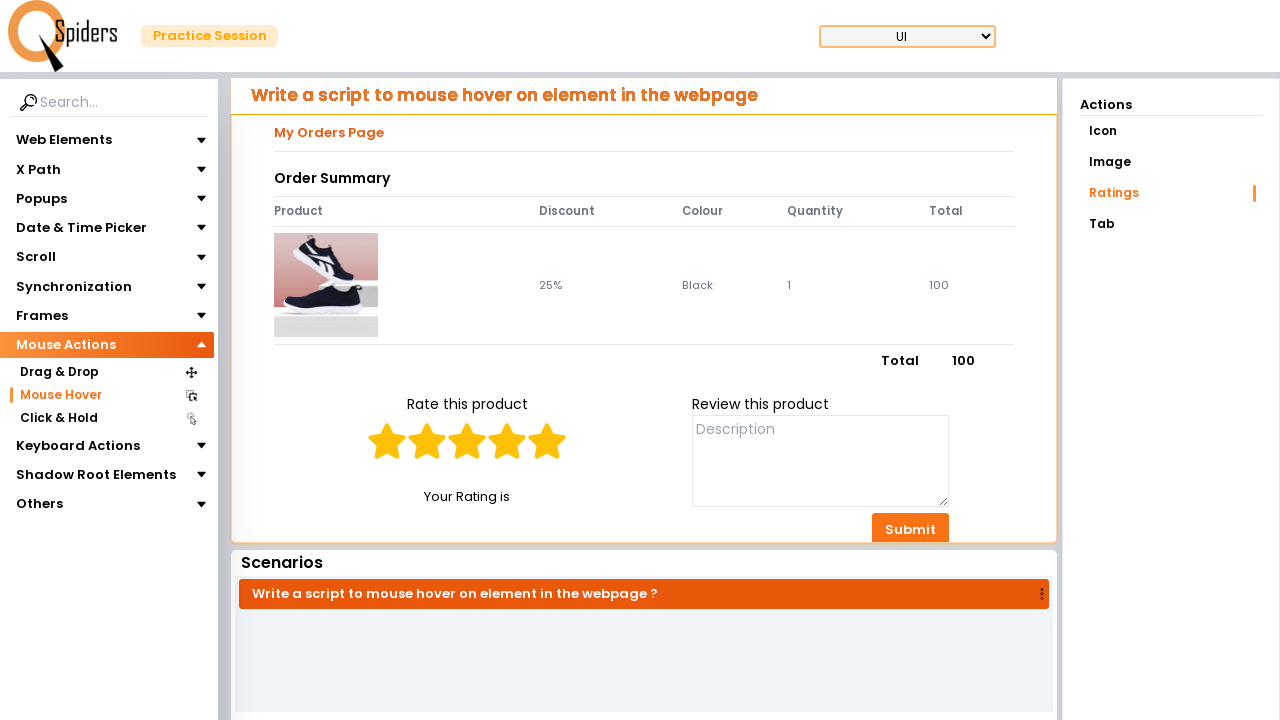

Waited 500ms after hover
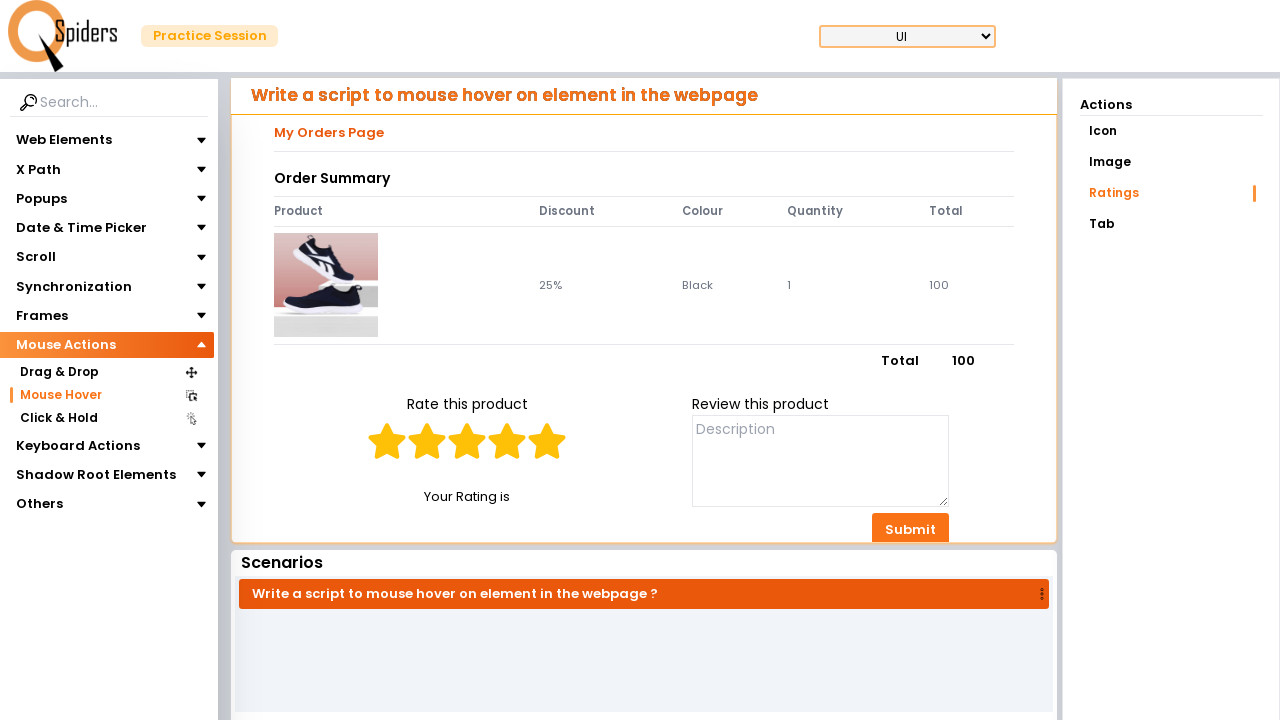

Hovered over star rating element (right to left) at (507, 441) on xpath=//input[@name='radio']/.. >> nth=3
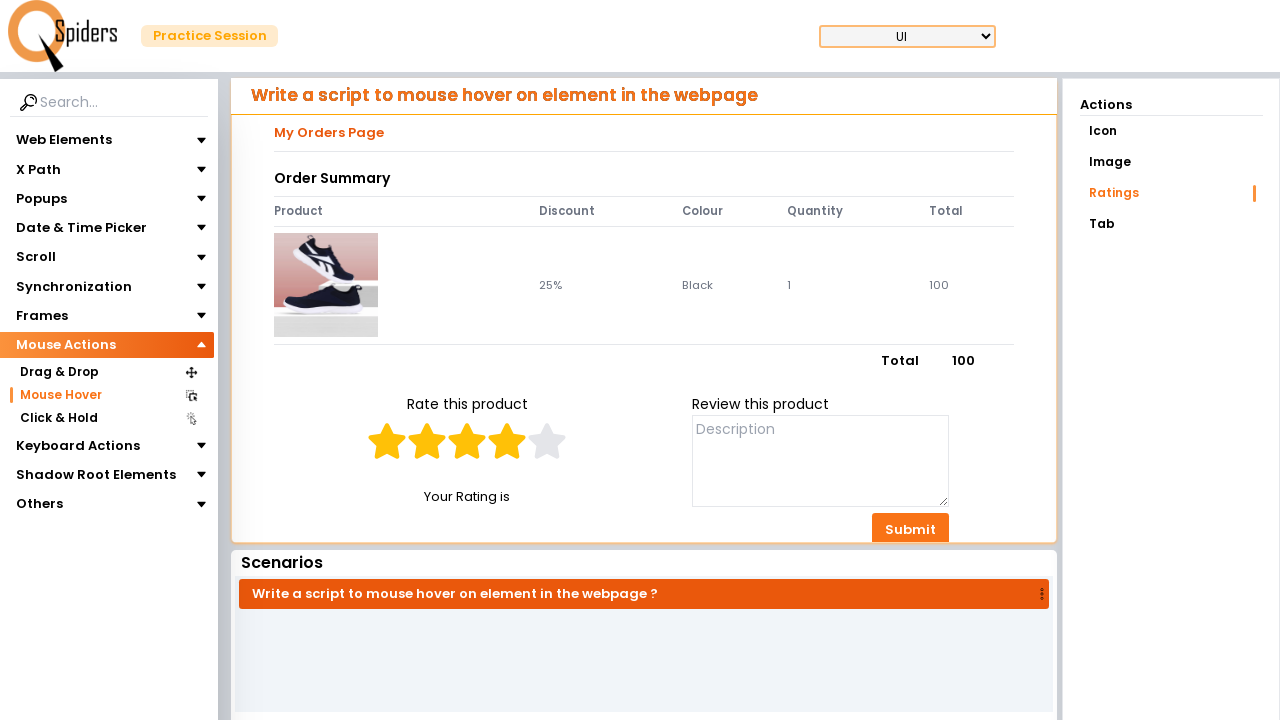

Waited 500ms after hover
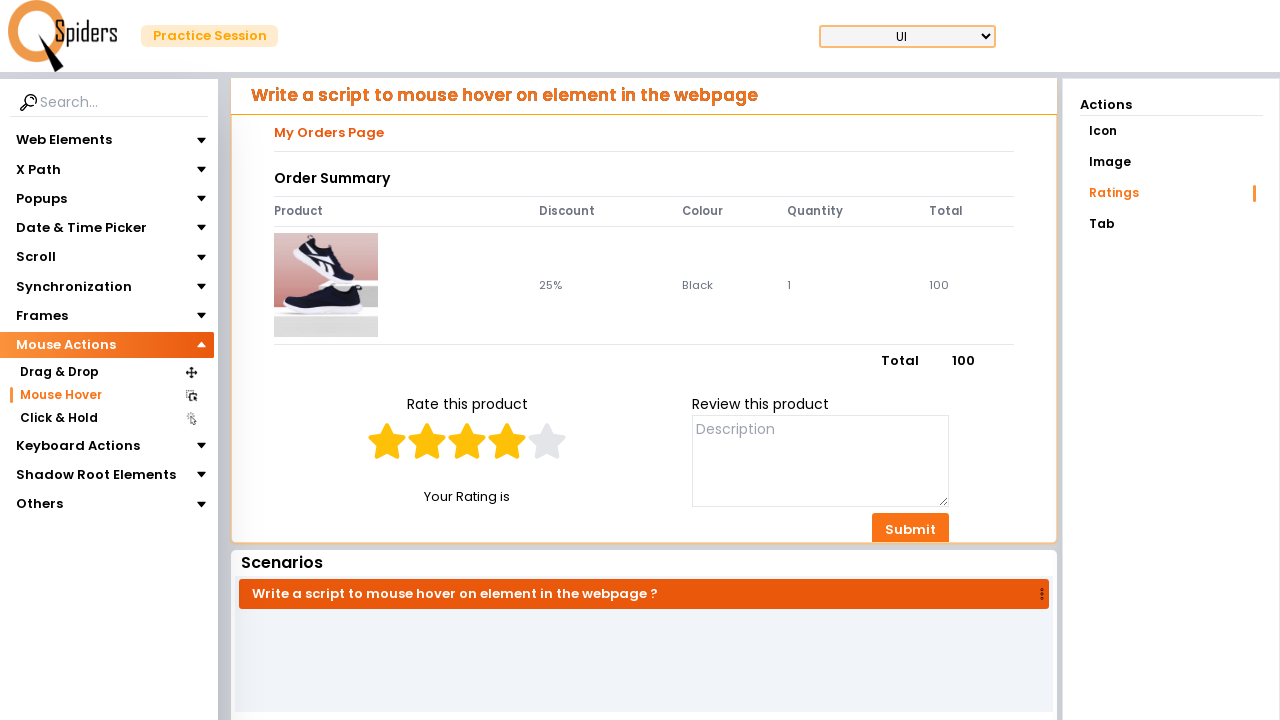

Hovered over star rating element (right to left) at (467, 441) on xpath=//input[@name='radio']/.. >> nth=2
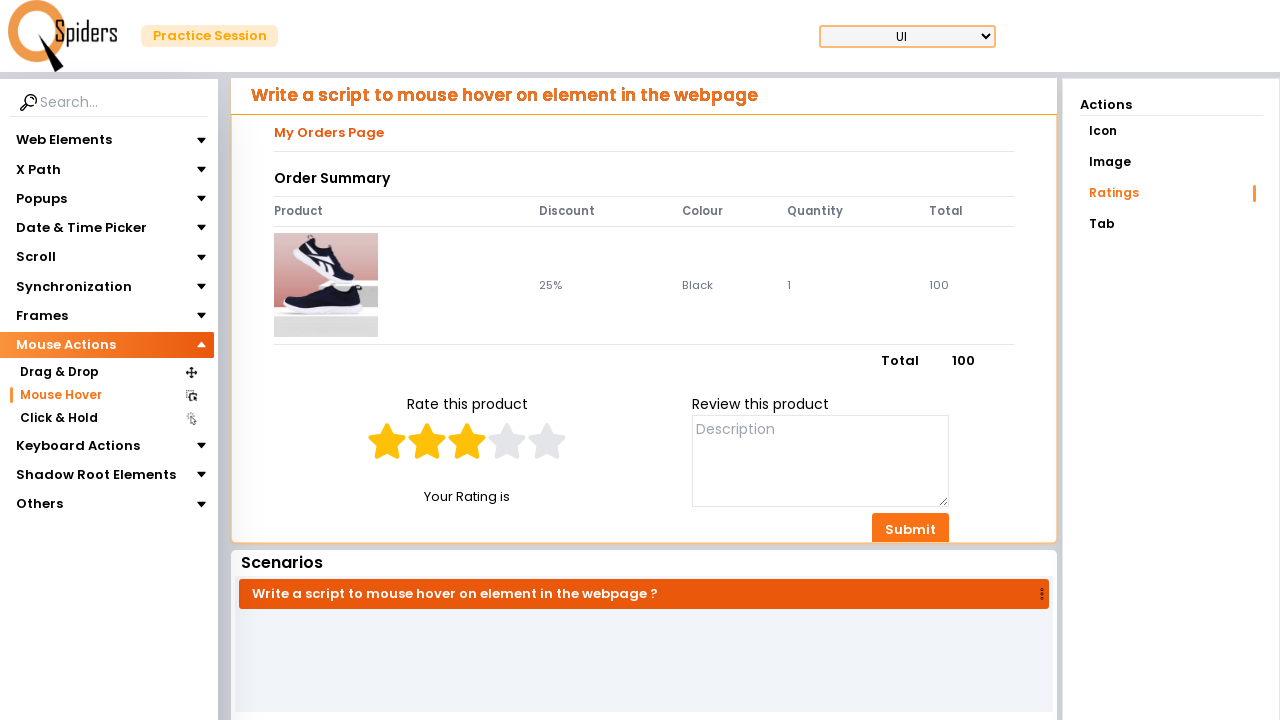

Waited 500ms after hover
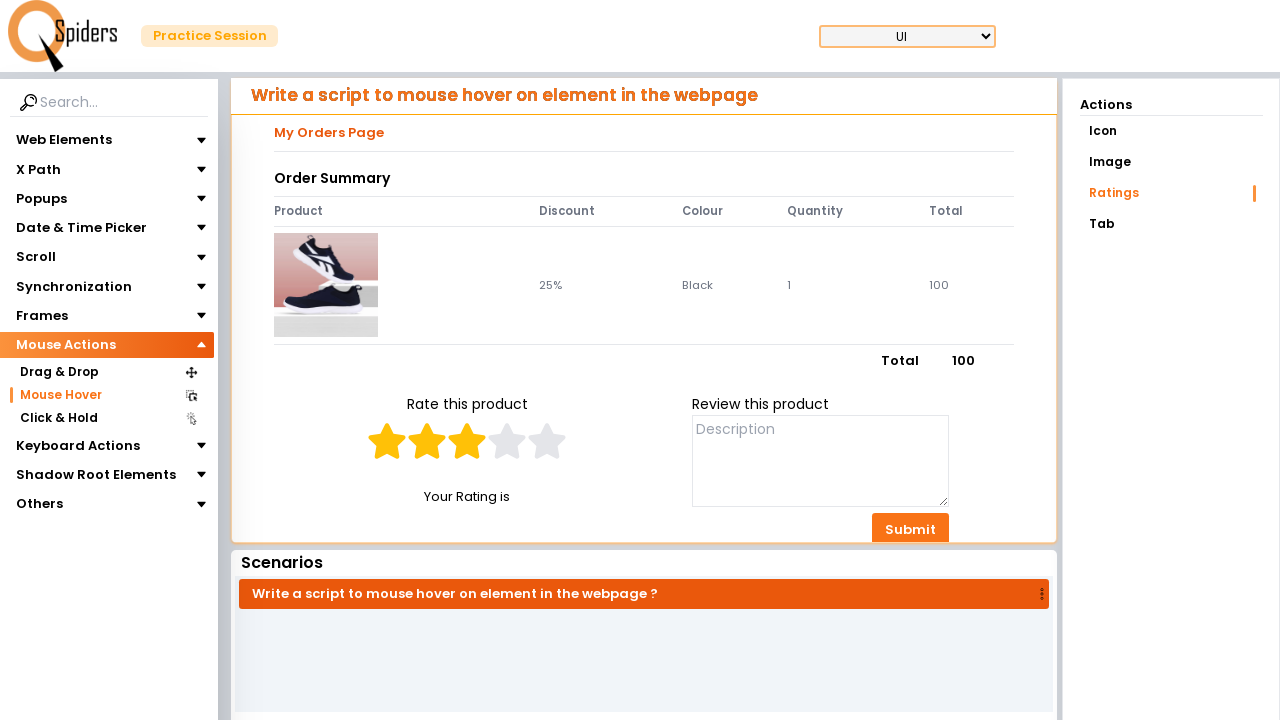

Hovered over star rating element (right to left) at (427, 441) on xpath=//input[@name='radio']/.. >> nth=1
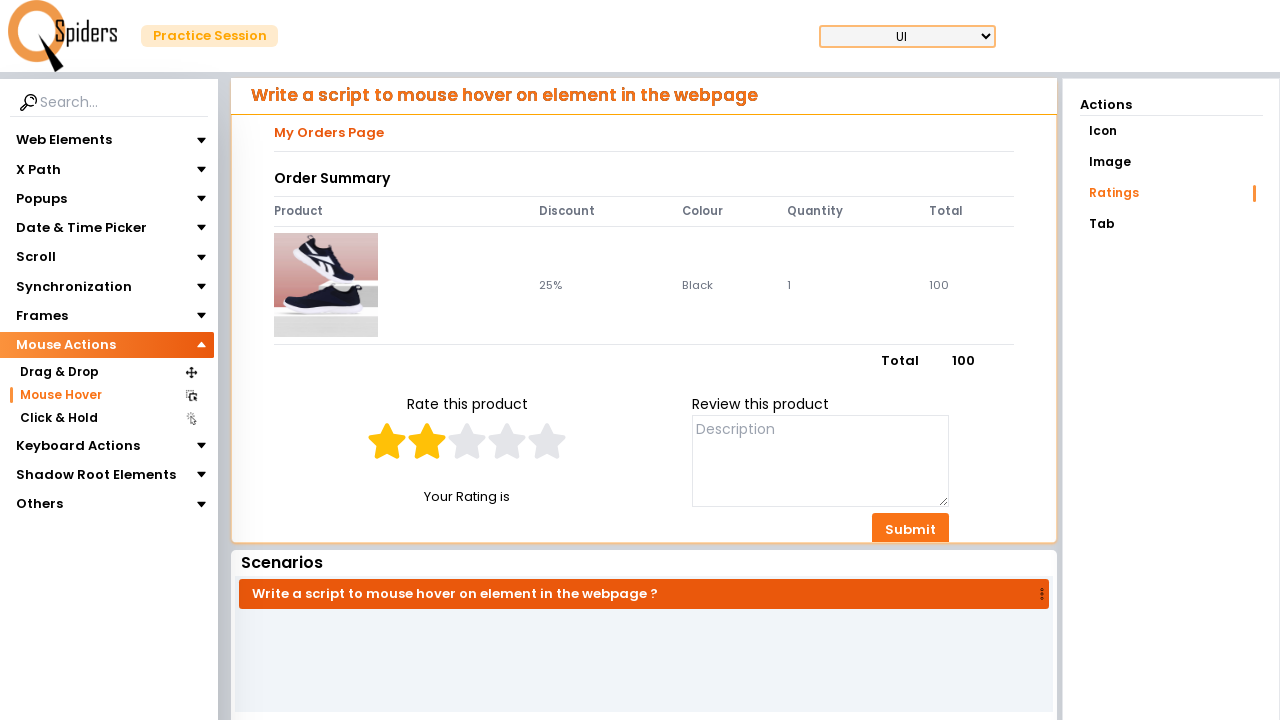

Waited 500ms after hover
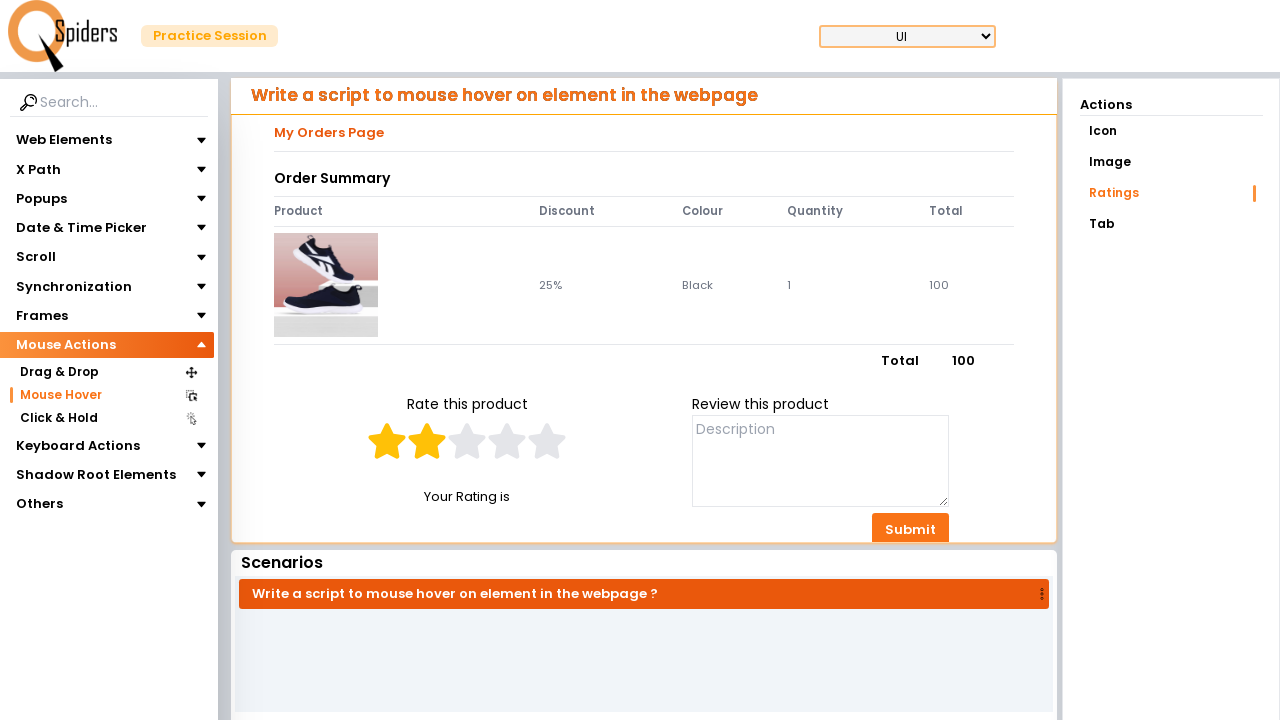

Hovered over star rating element (right to left) at (387, 441) on xpath=//input[@name='radio']/.. >> nth=0
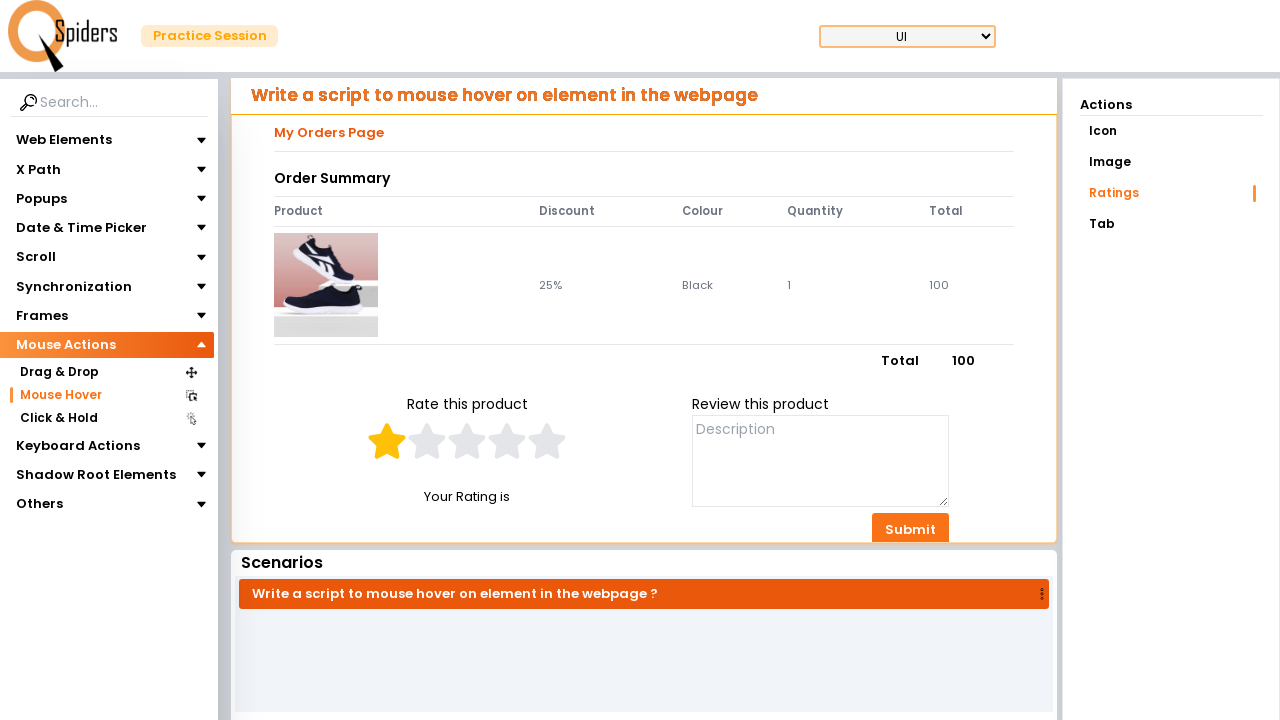

Waited 500ms after hover
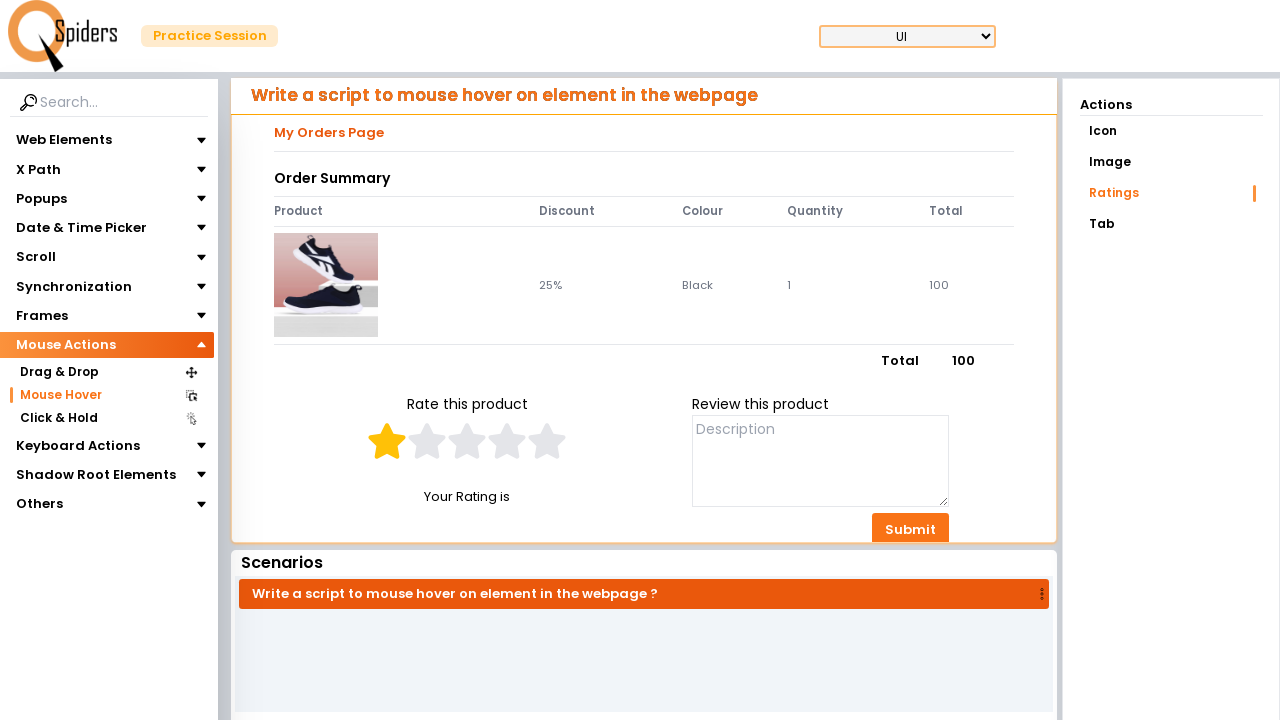

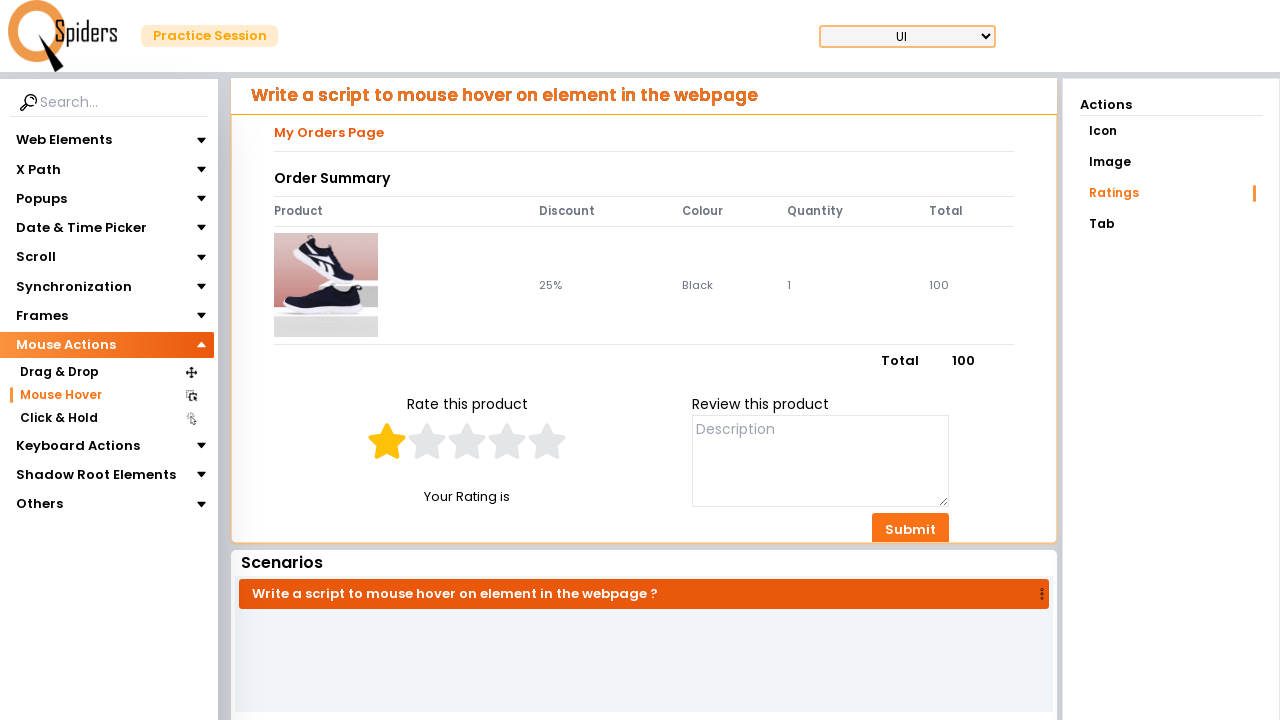